Tests the BHK Type dropdown/listbox interaction on NoBroker real estate website by clicking to open it and selecting the highlighted option using Enter key

Starting URL: https://www.nobroker.in/

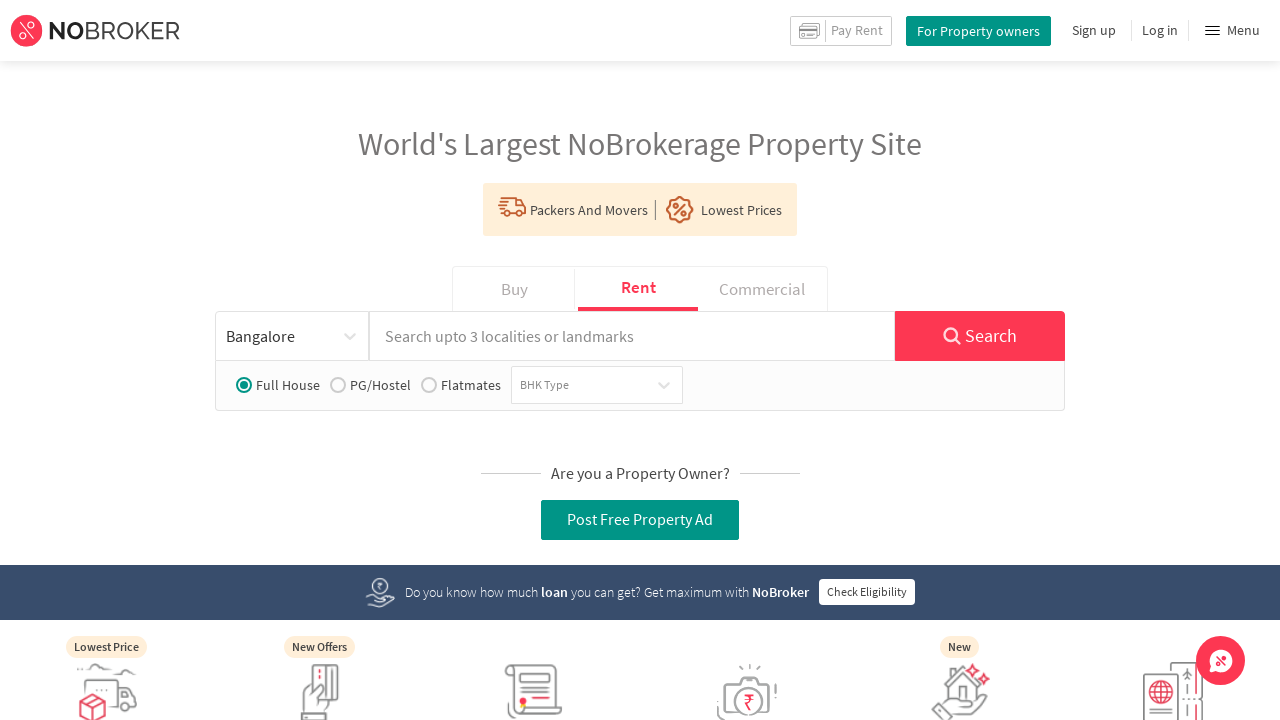

Clicked on BHK Type dropdown to open it at (544, 385) on xpath=//div[text()='BHK Type']
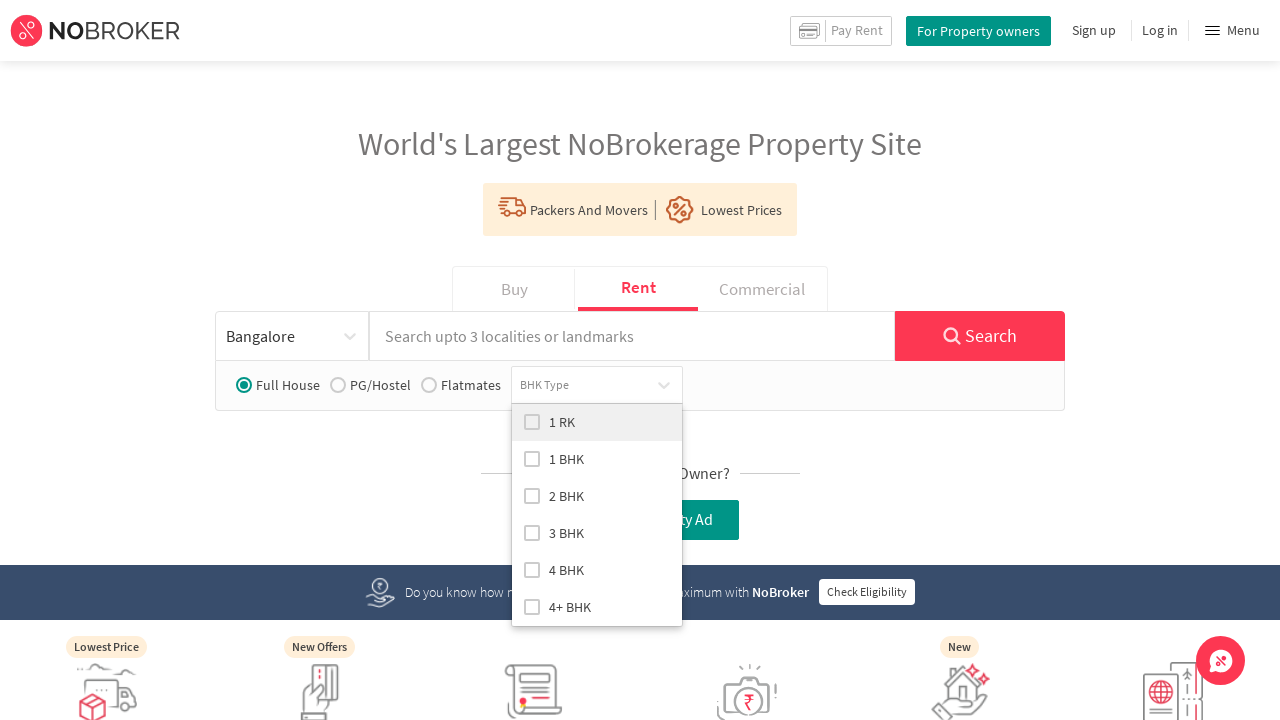

Waited for dropdown to open
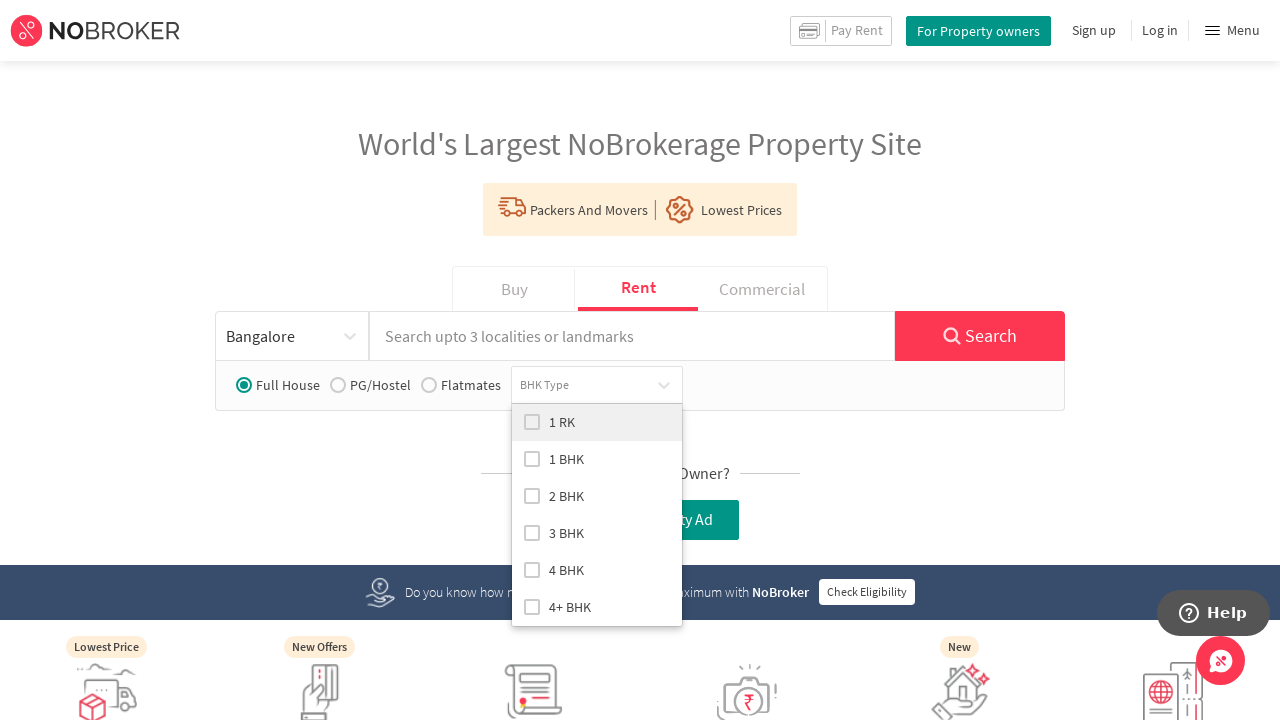

Pressed Enter to select the highlighted BHK Type option
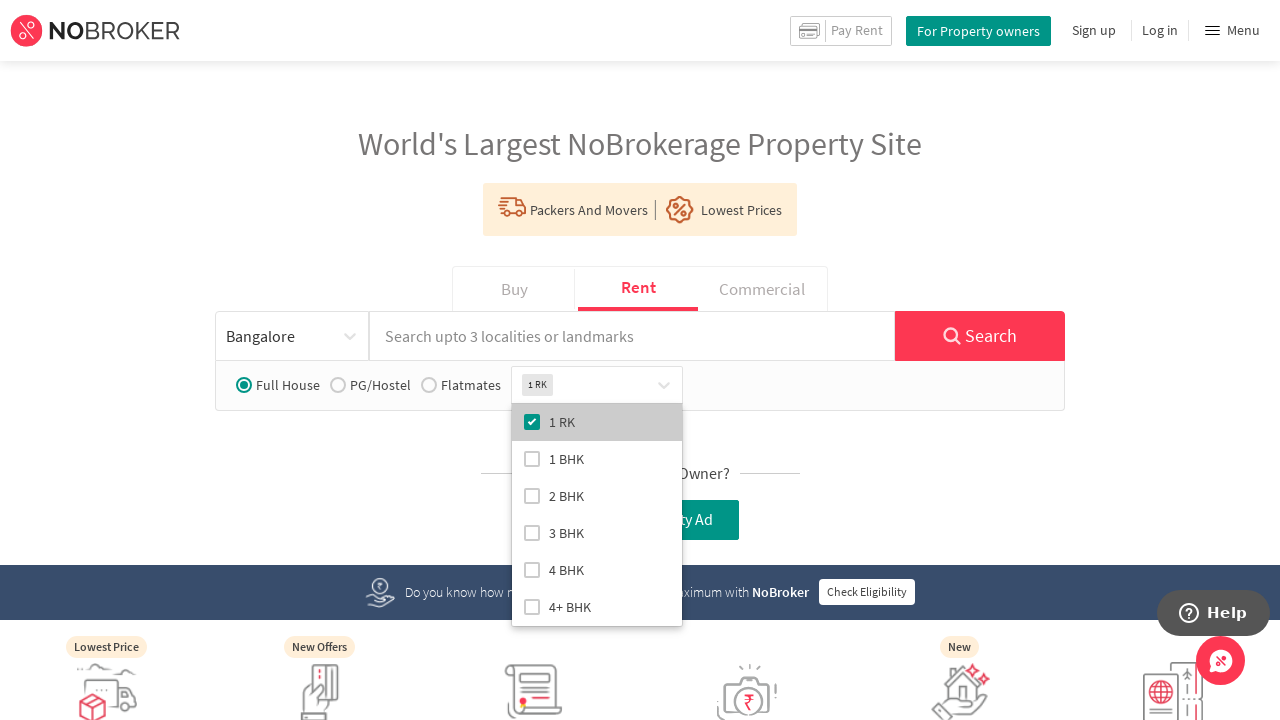

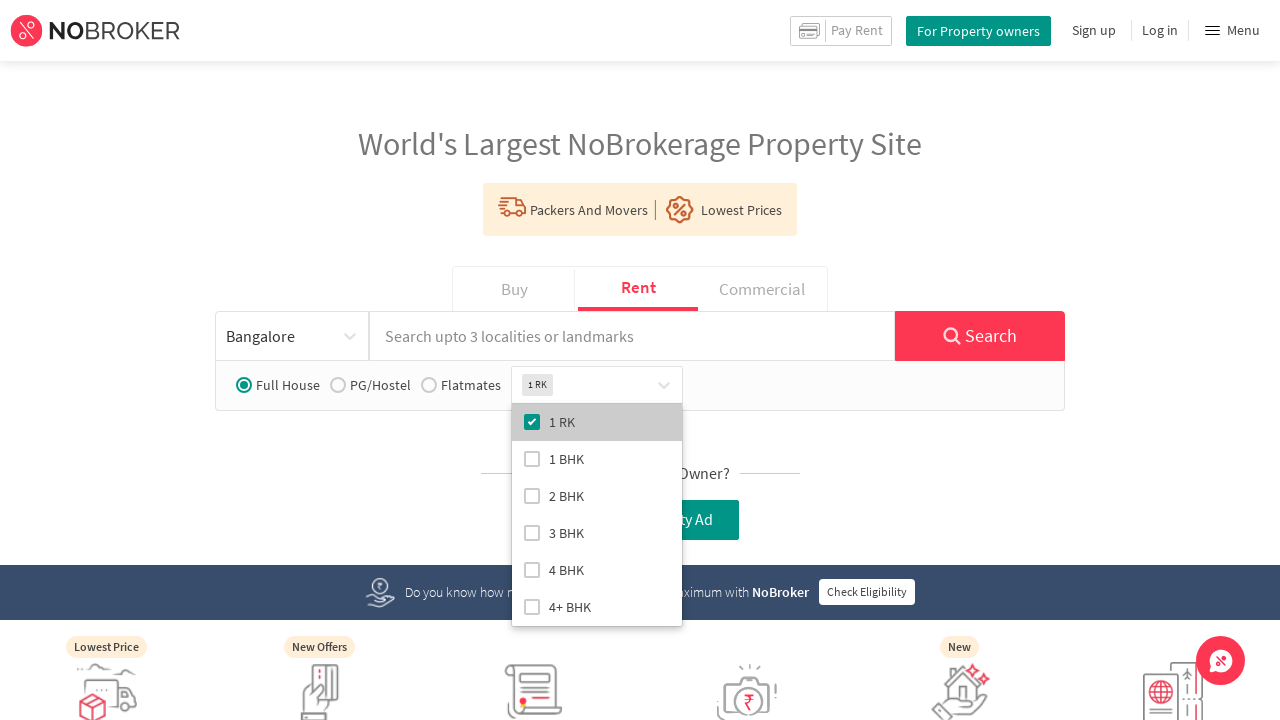